Navigates to a GitHub user's repositories page and verifies that repository name elements are present and loaded

Starting URL: https://github.com/Klerith?tab=repositories

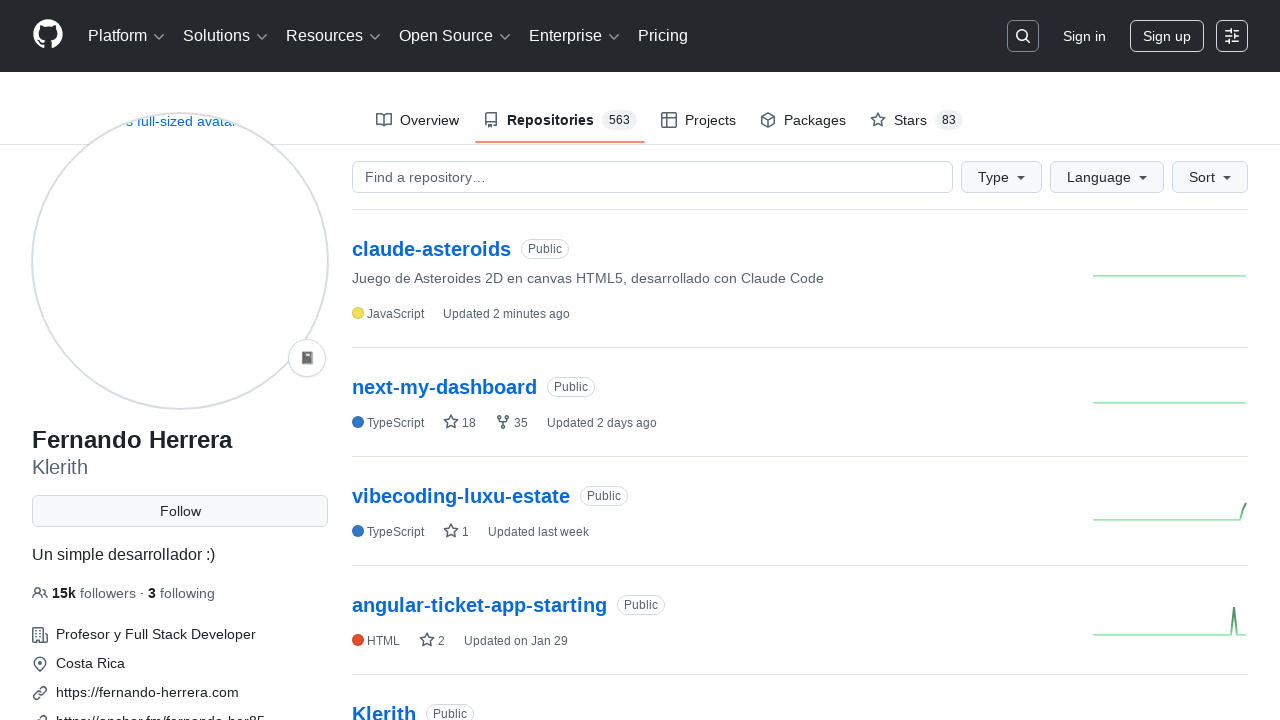

Navigated to Klerith's GitHub repositories page
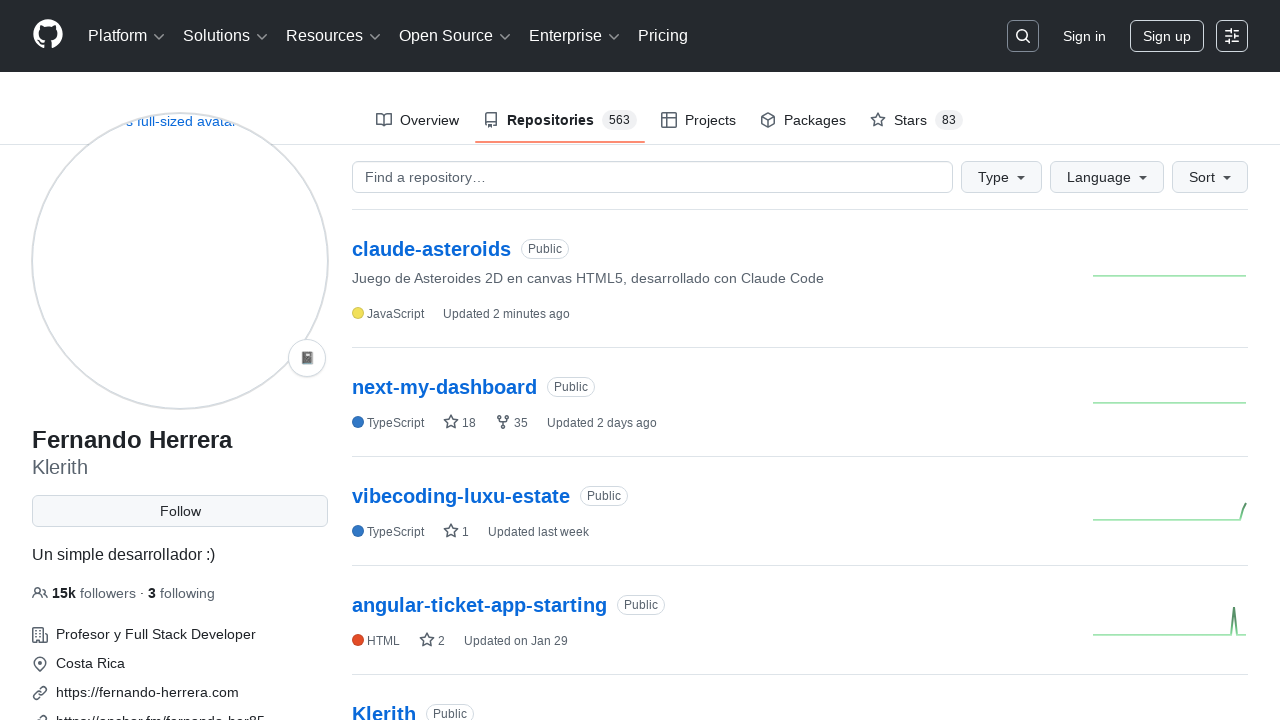

Repository name elements loaded and visible
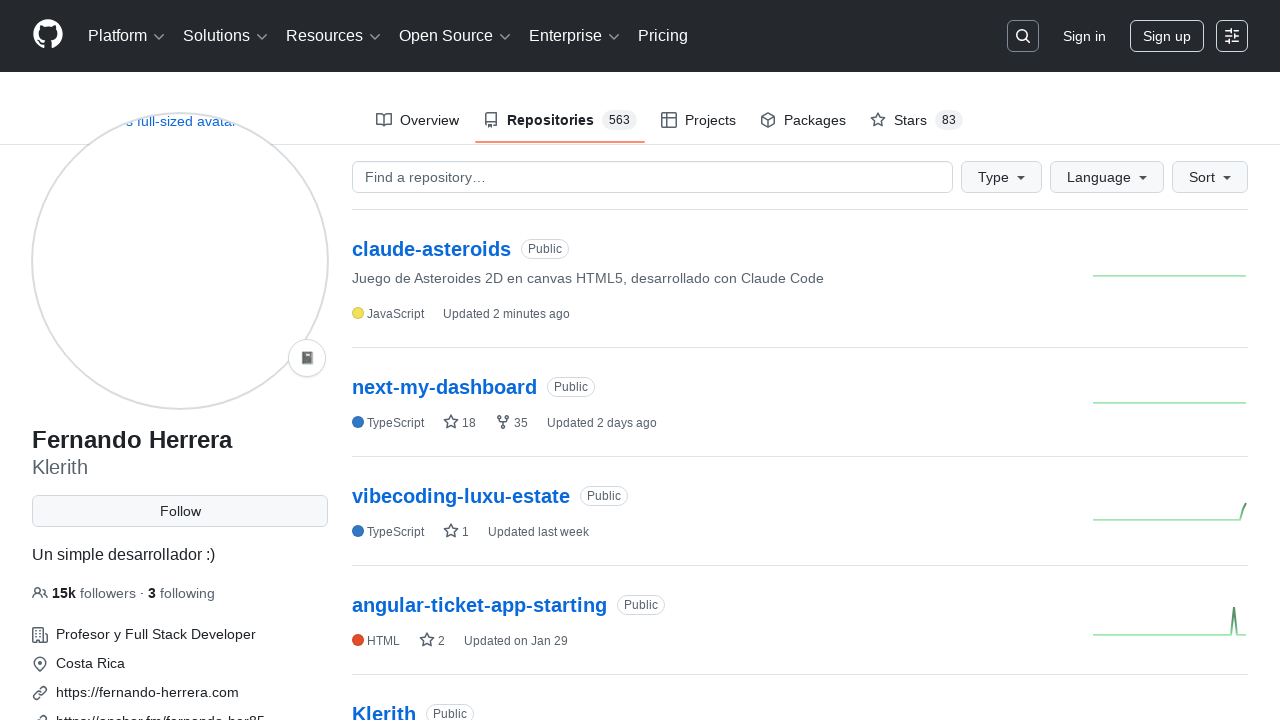

Counted 30 repository elements on the page
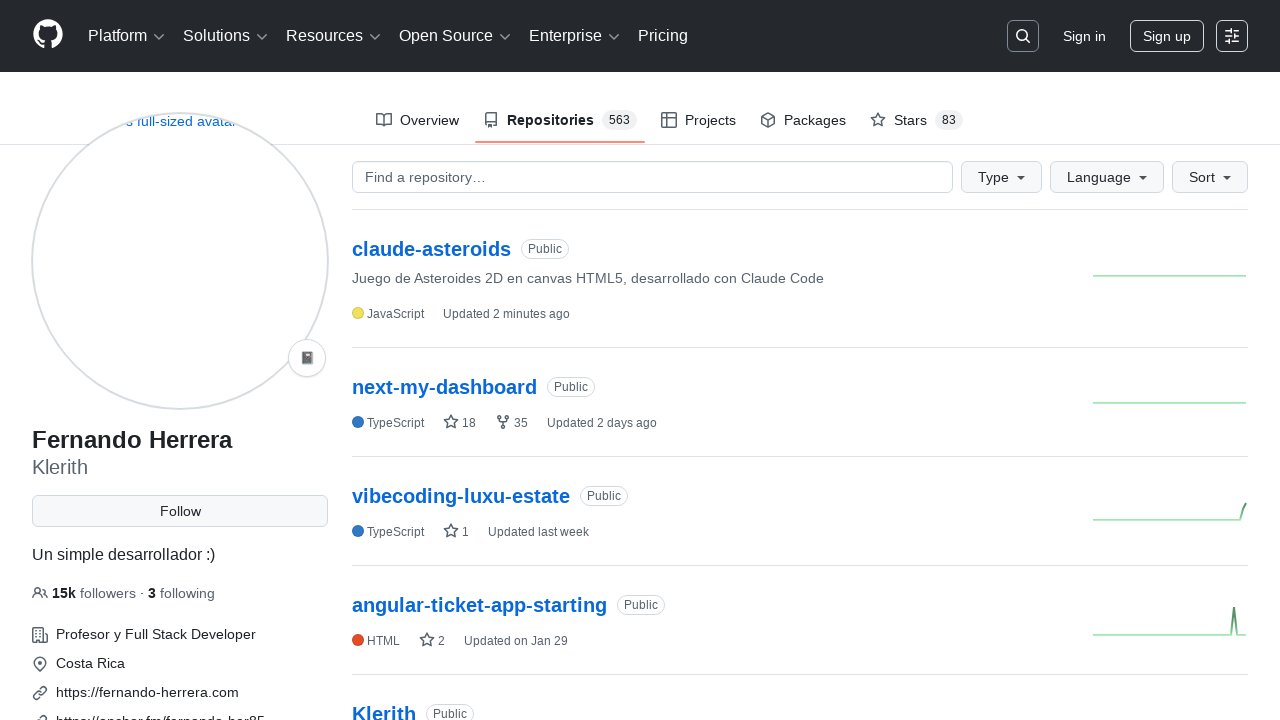

Assertion passed: at least one repository is displayed
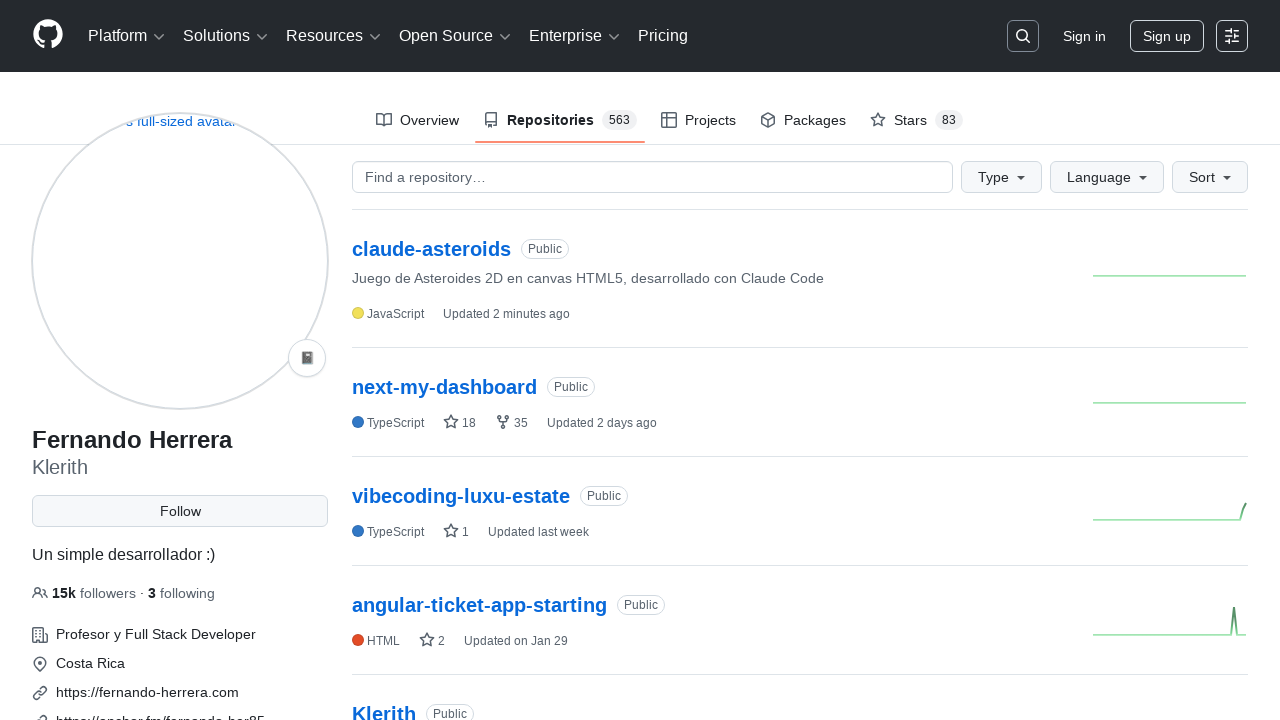

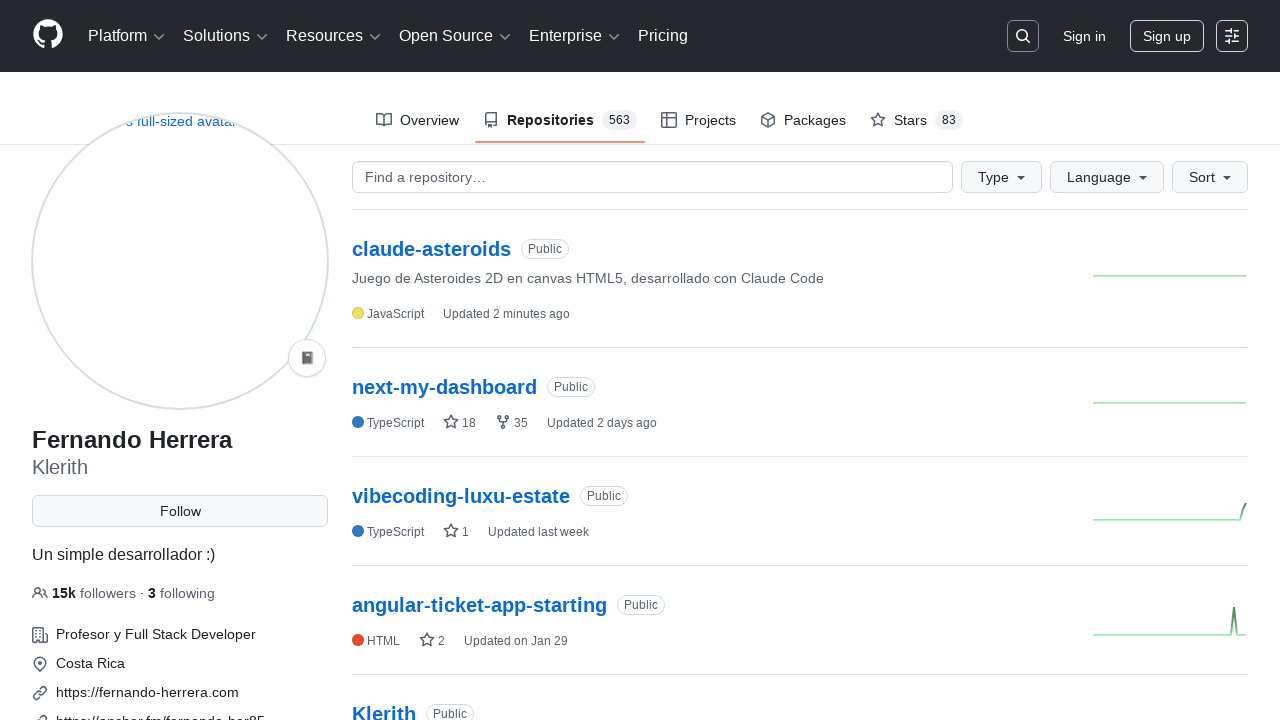